Navigates to Flipkart homepage and waits for the page to load

Starting URL: https://www.flipkart.com/

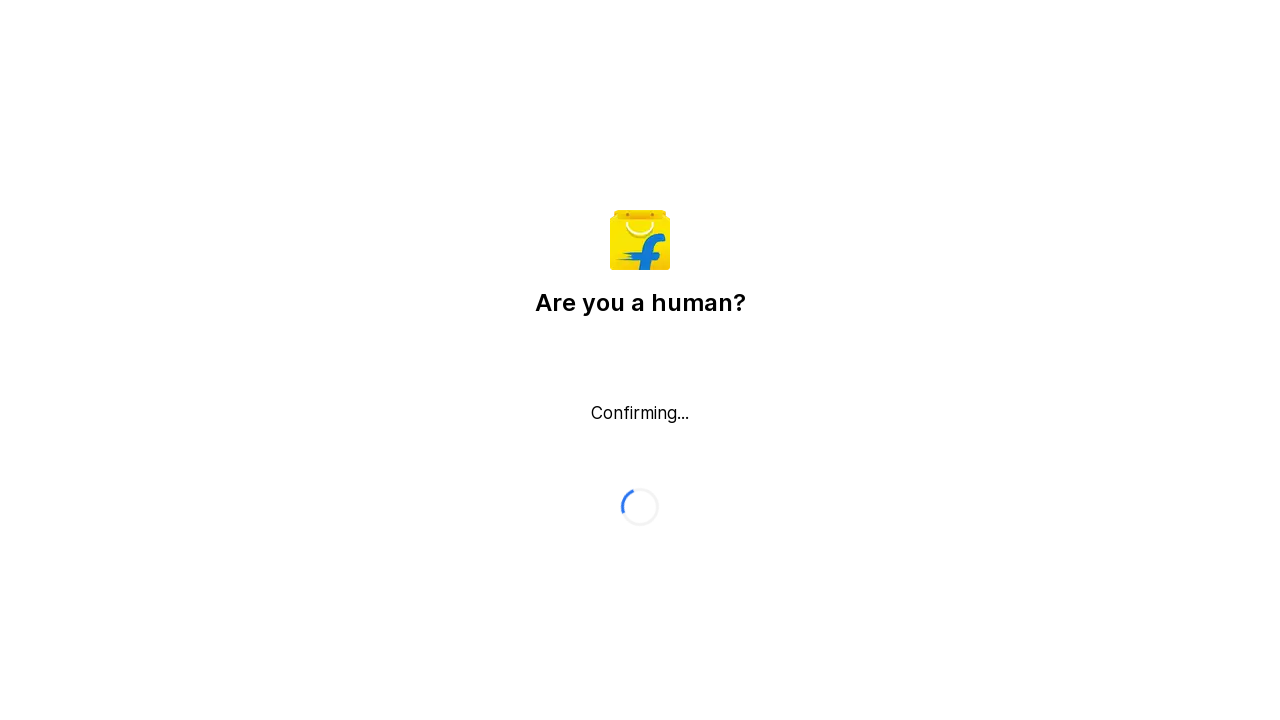

Flipkart homepage loaded and network idle
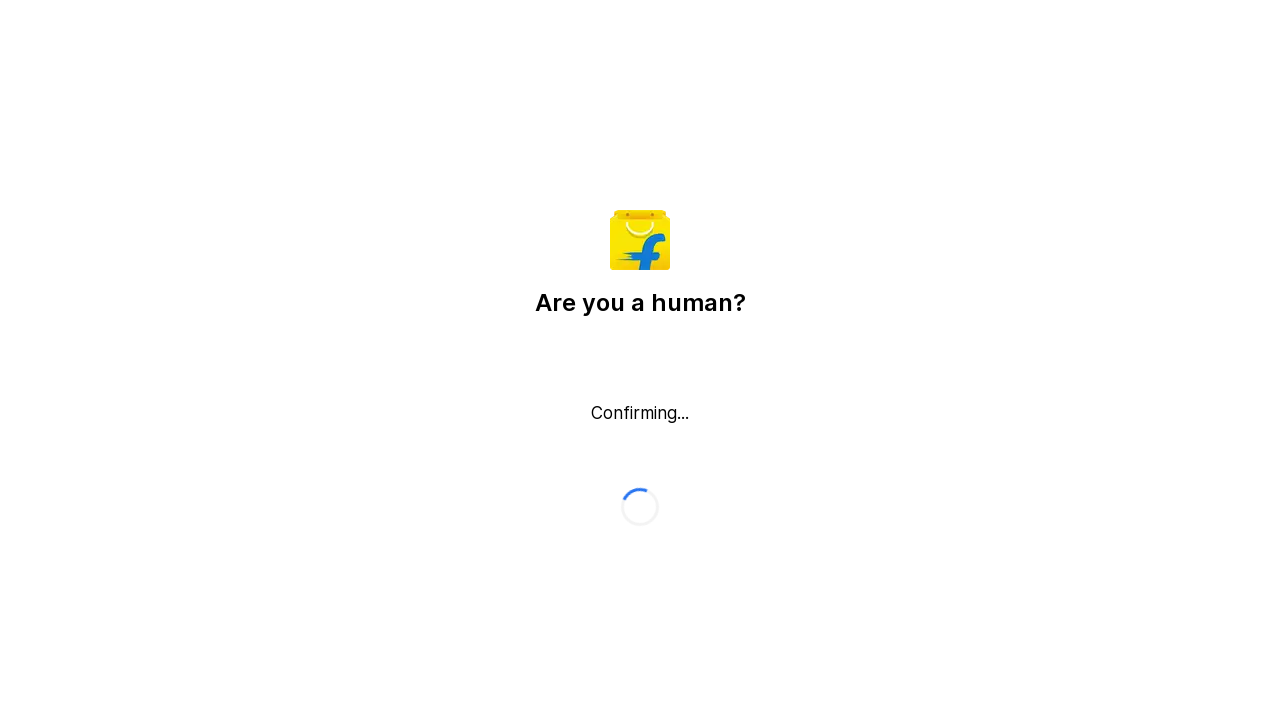

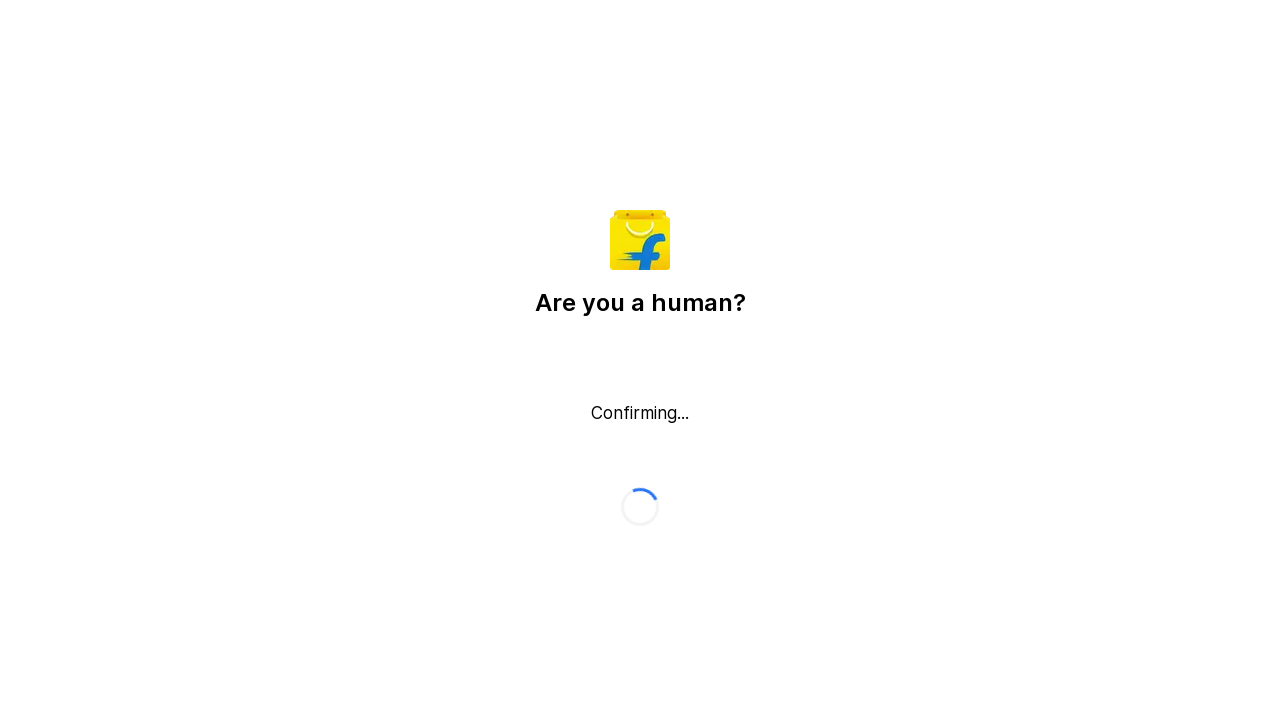